Tests the search functionality on Python.org by entering "pycon" in the search field and submitting the search form

Starting URL: http://www.python.org

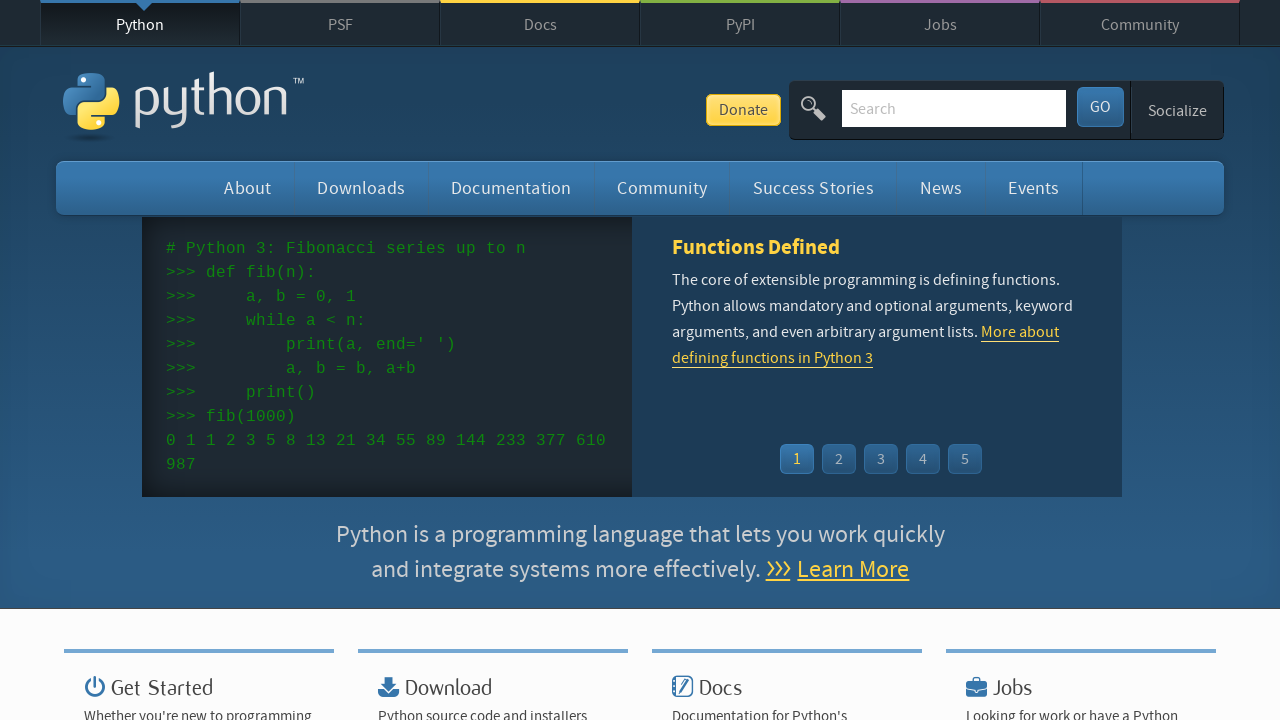

Filled search field with 'pycon' on input[name='q']
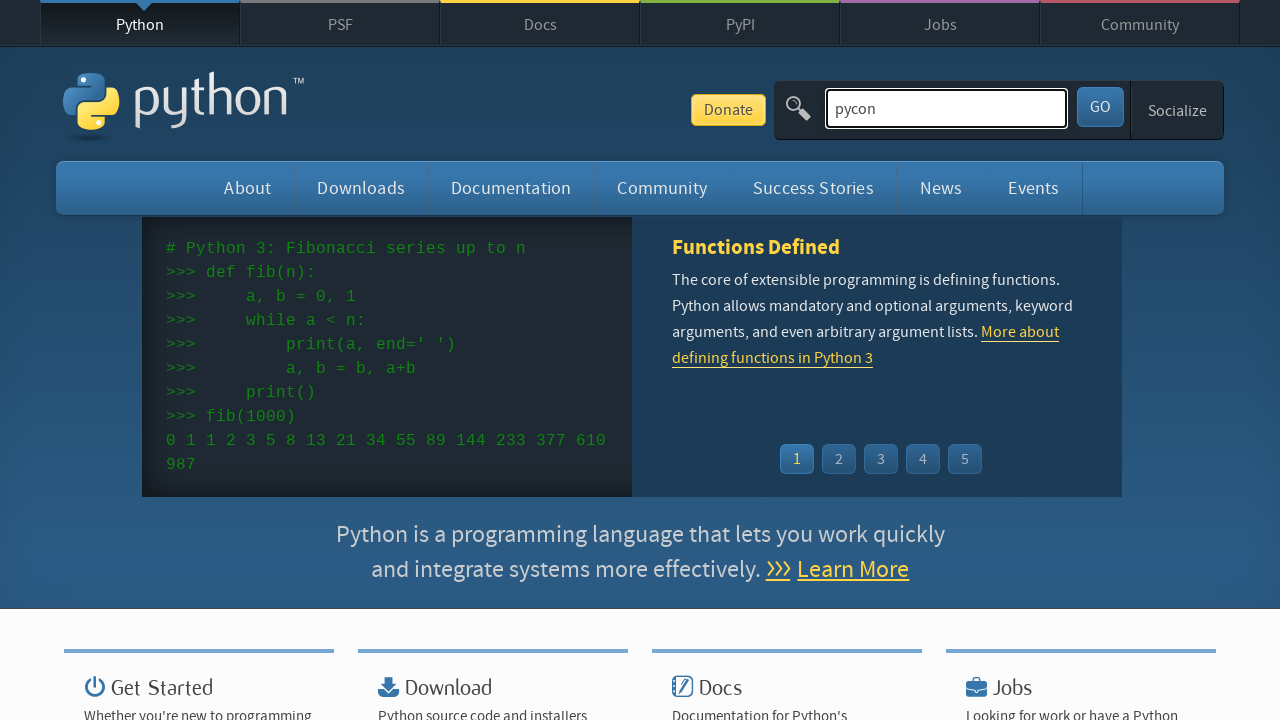

Pressed Enter to submit search form on input[name='q']
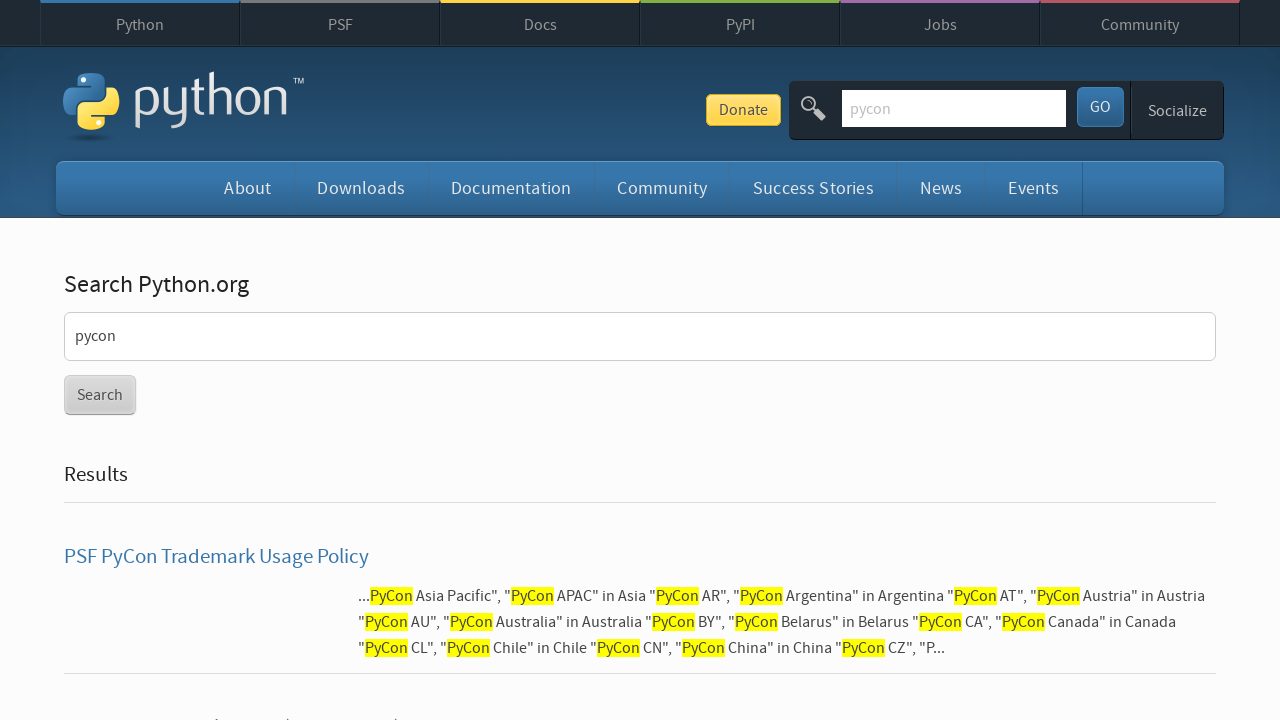

Search results page loaded and network idle
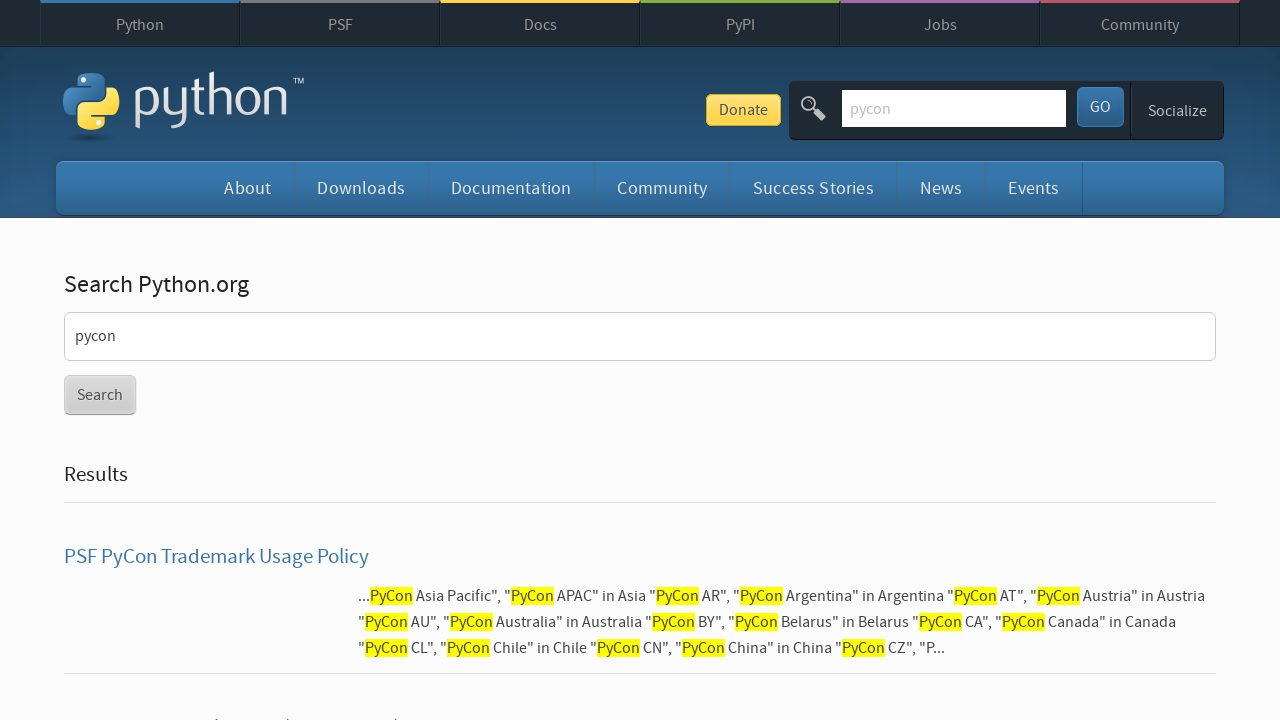

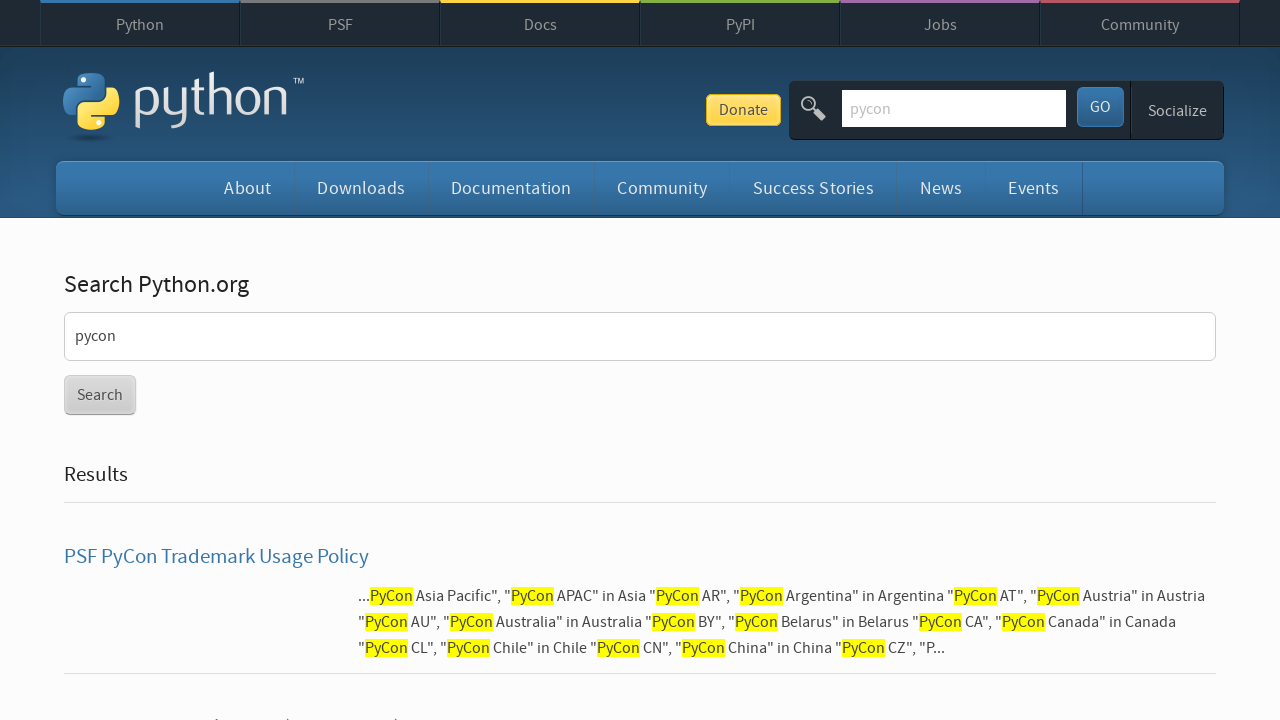